Tests dropdown selection by value attribute

Starting URL: https://the-internet.herokuapp.com/dropdown

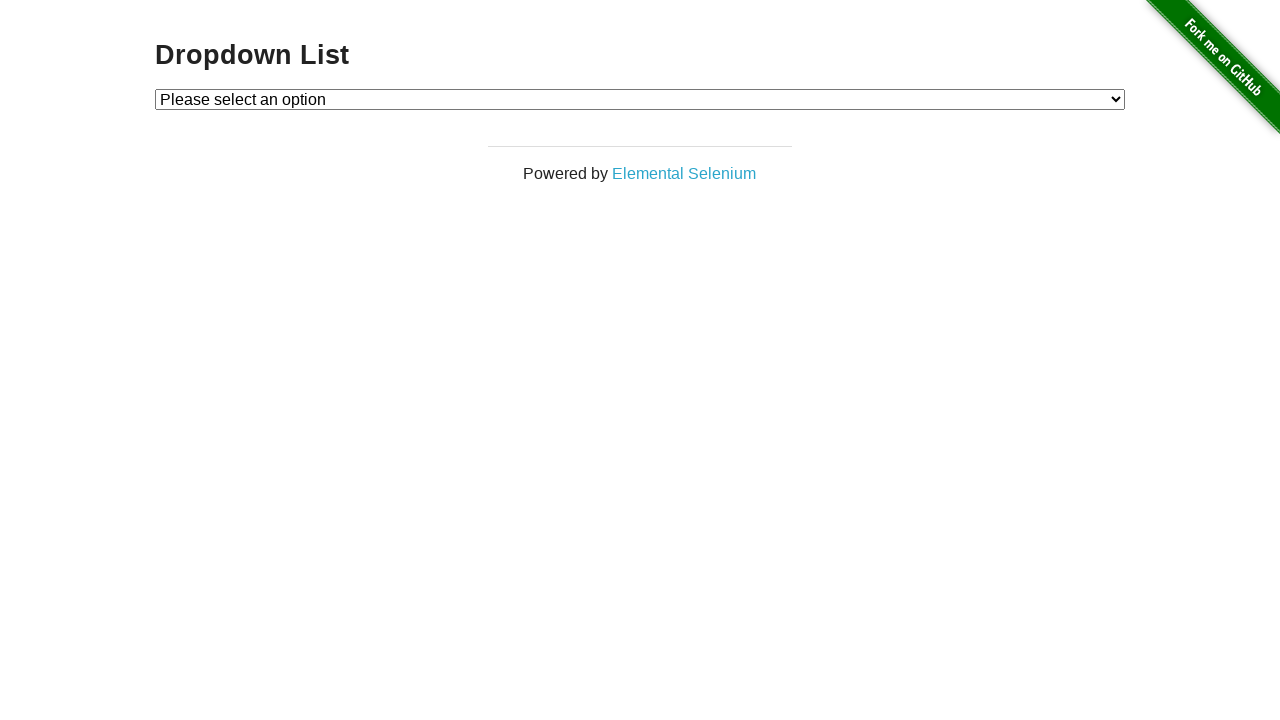

Navigated to dropdown test page
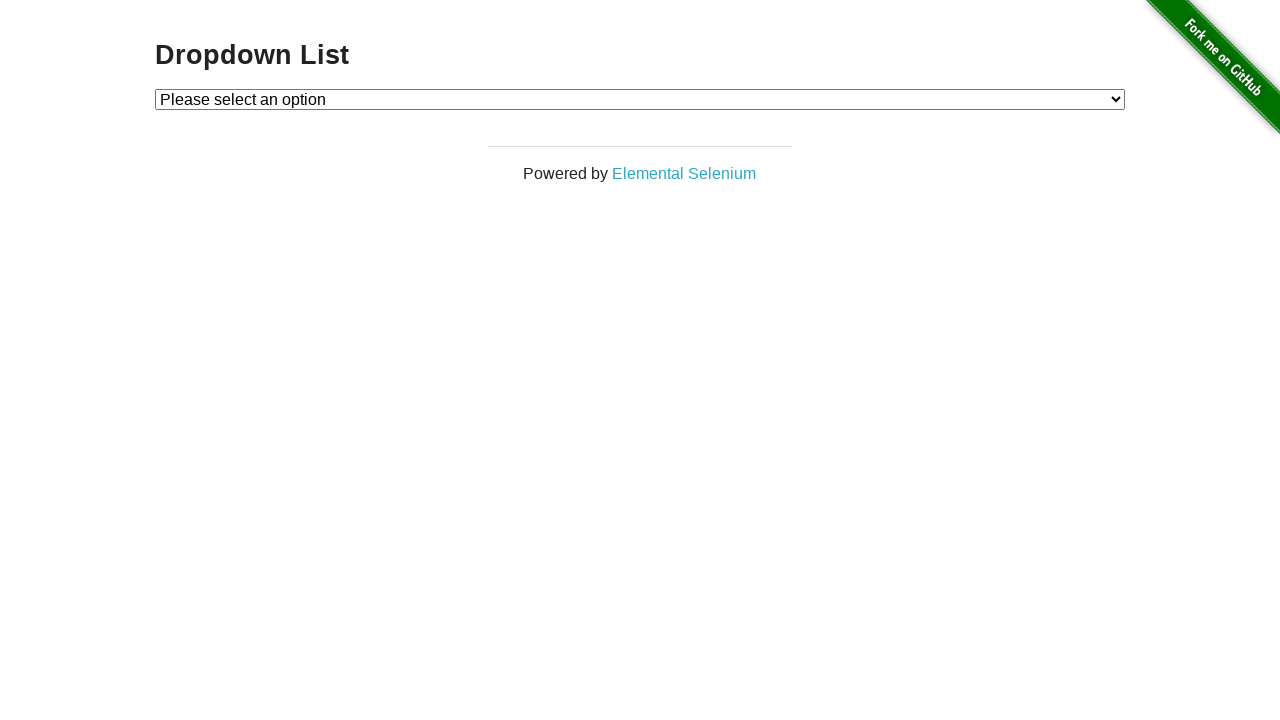

Located dropdown element
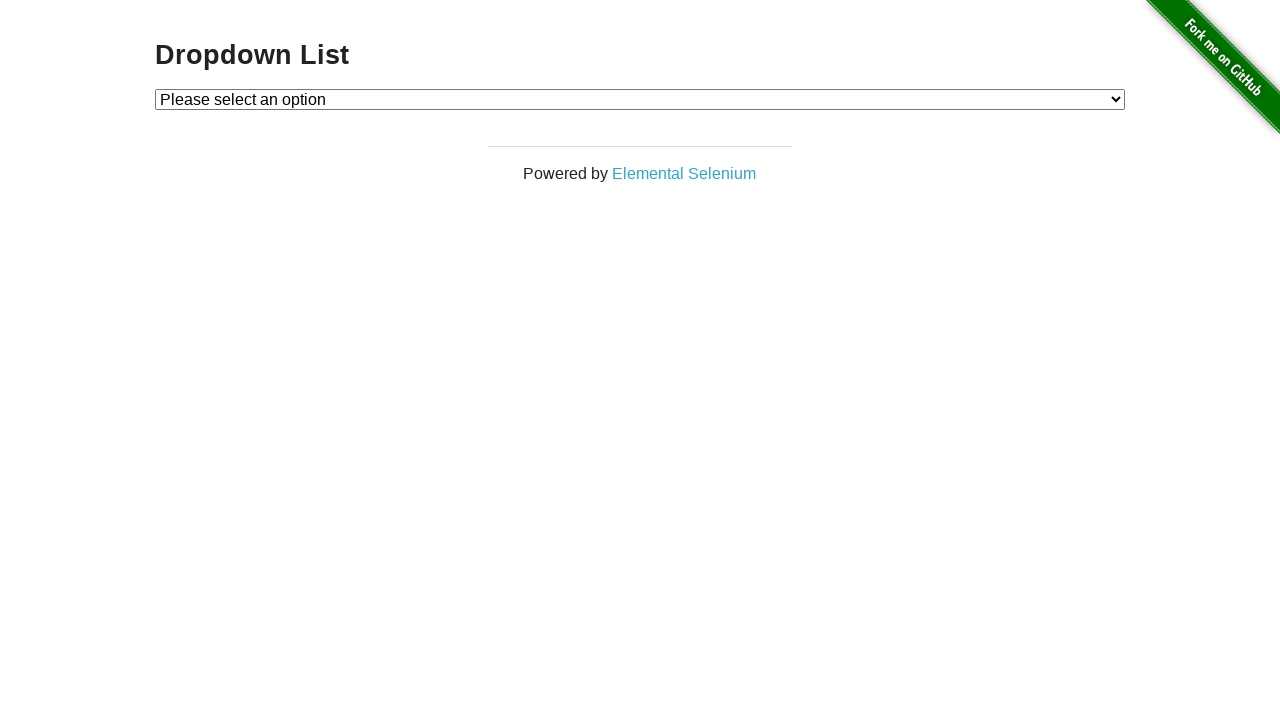

Selected Option 2 by value attribute on #dropdown
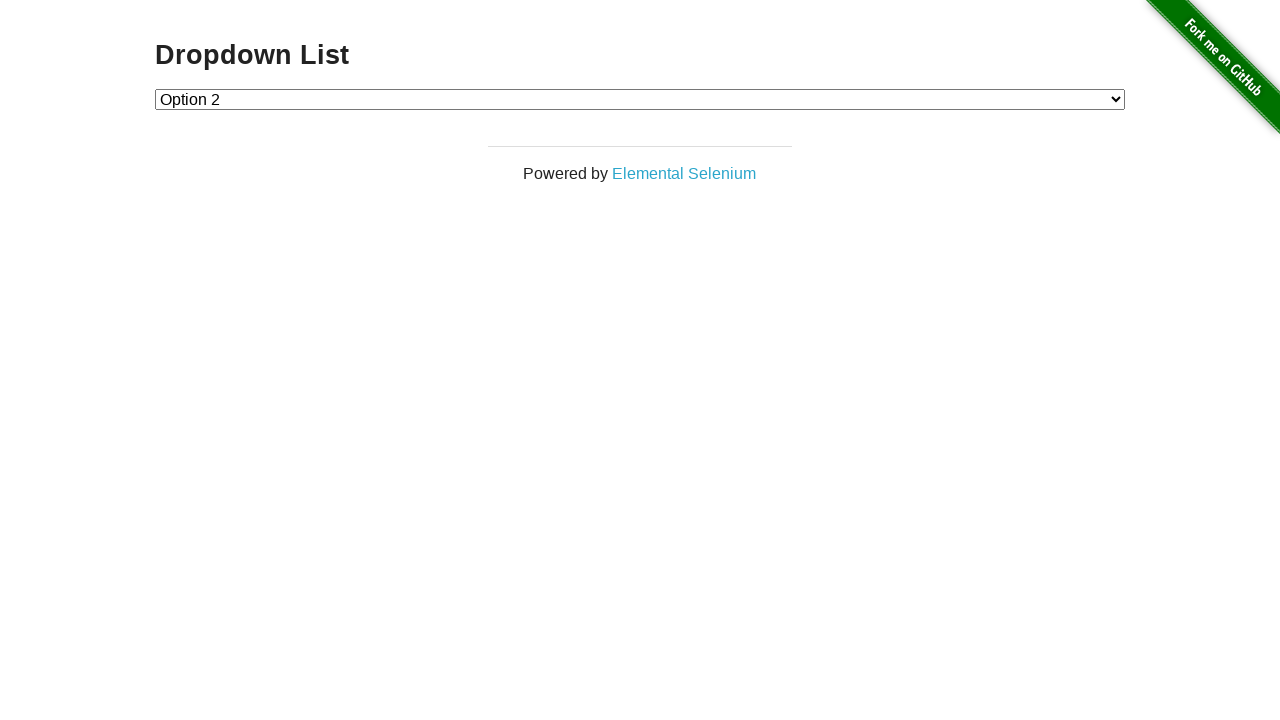

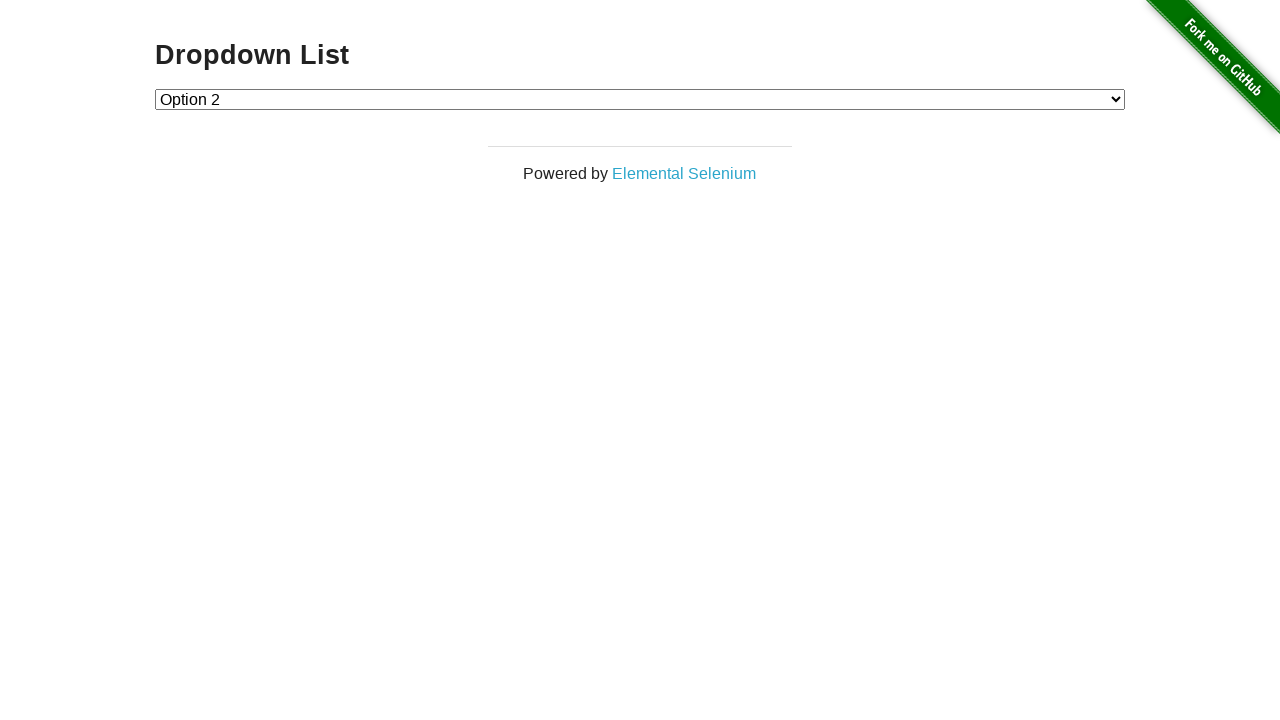